Tests form input functionality by filling first name and last name fields on a testing practice website

Starting URL: https://trytestingthis.netlify.app/

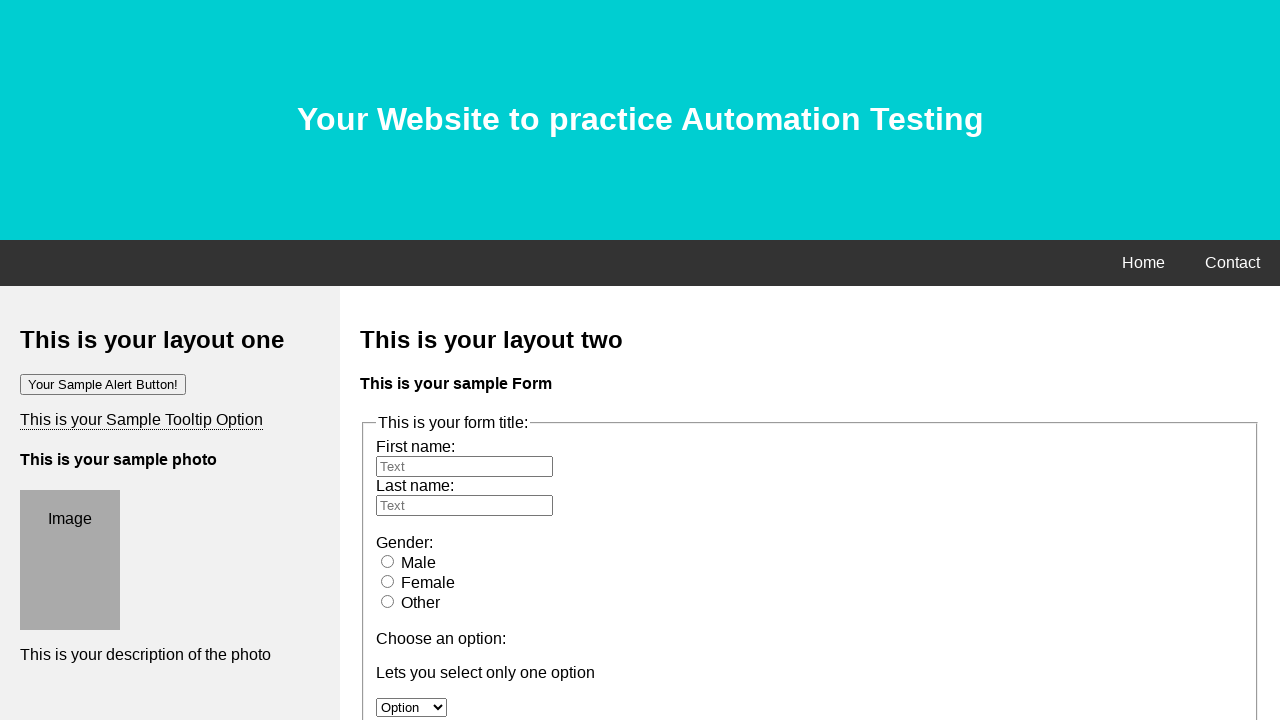

Filled first name field with 'Rahul' on #fname
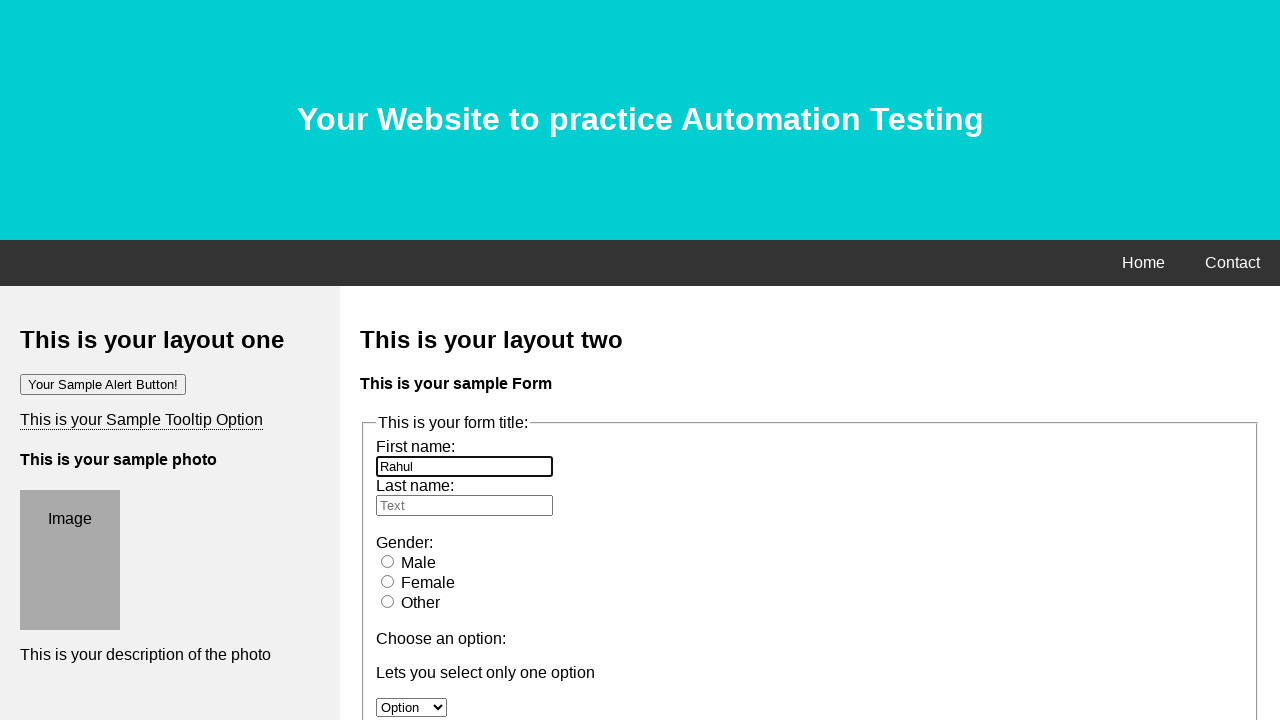

Filled last name field with 'Sharkar' on #lname
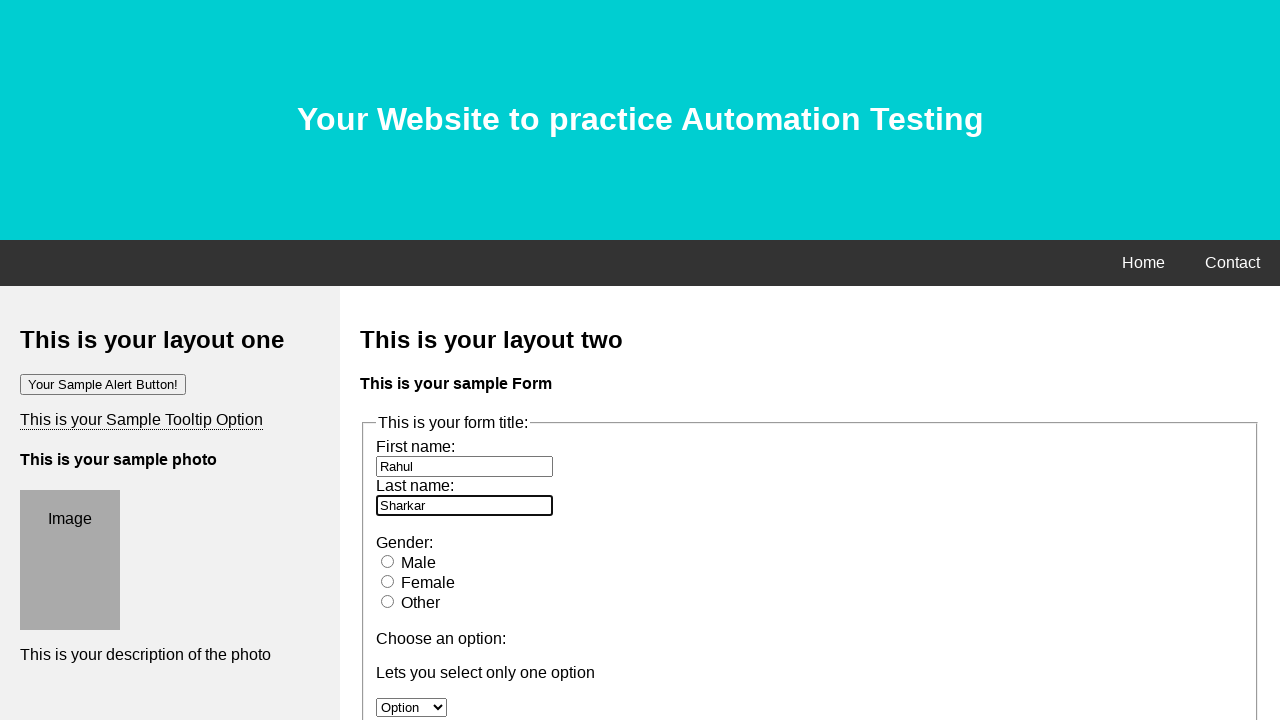

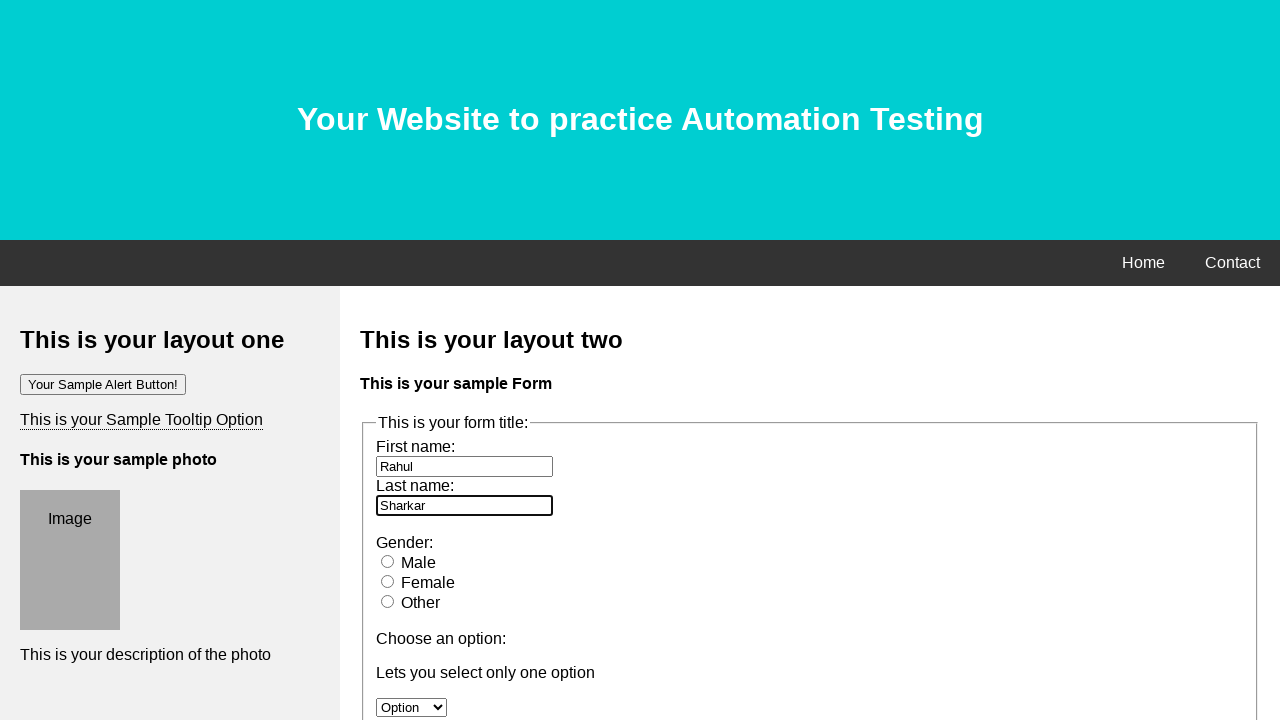